Tests iframe/frame handling functionality by switching between frames, entering text in an input field within frame 3, then switching to another frame and interacting with button/checkbox elements.

Starting URL: https://ui.vision/demo/webtest/frames/

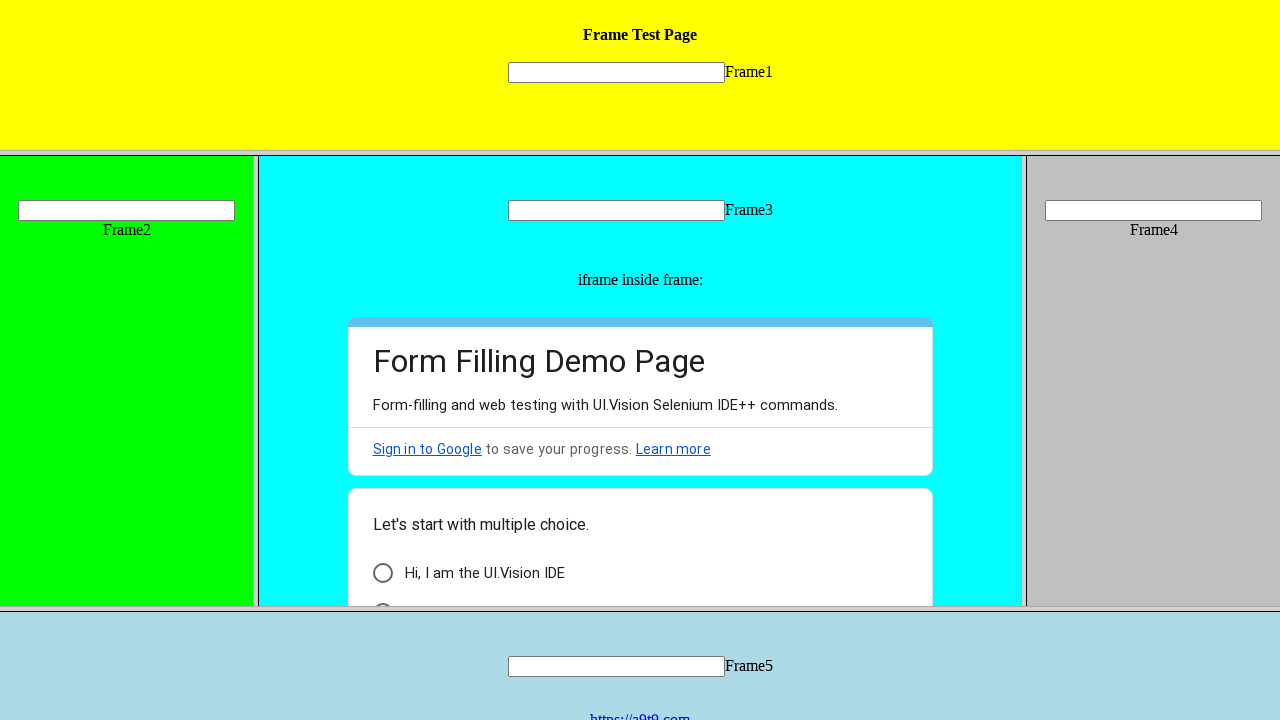

Switched to frame 3 and filled text input with 'Sai' on frame[src='frame_3.html'] >> internal:control=enter-frame >> input[name='mytext3
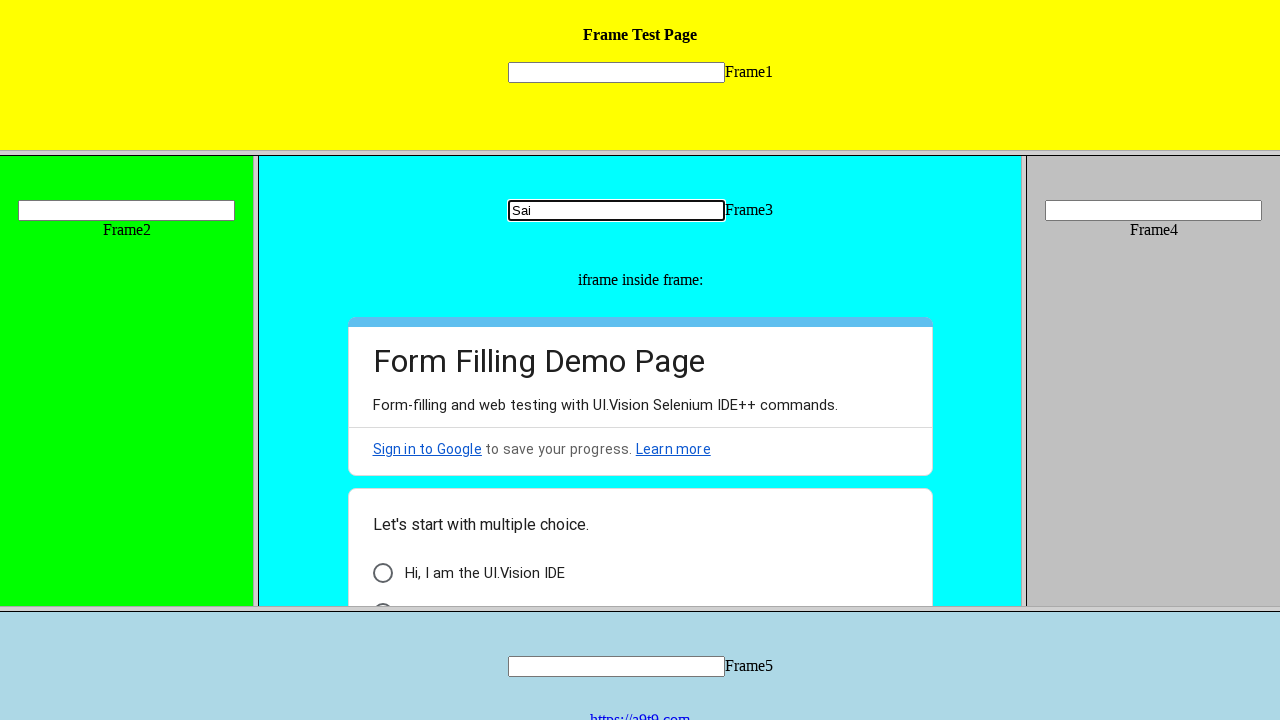

Retrieved all page frames
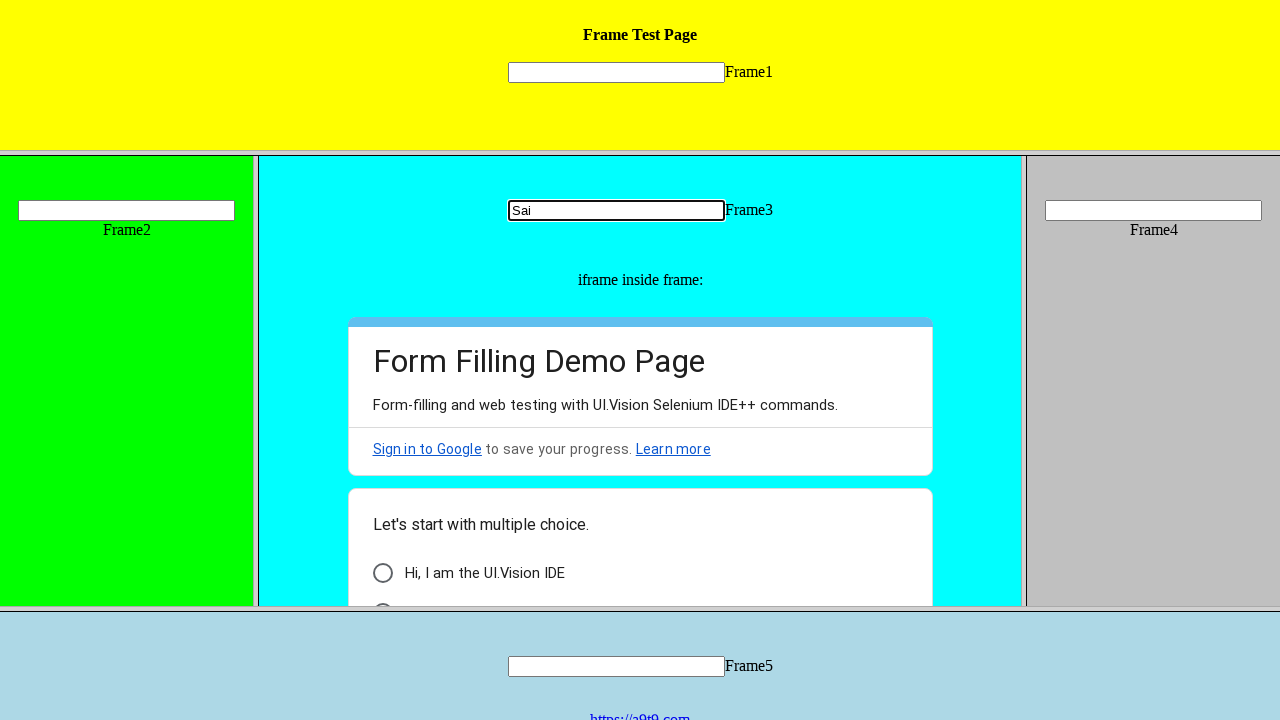

Confirmed multiple frames exist; identified first frame
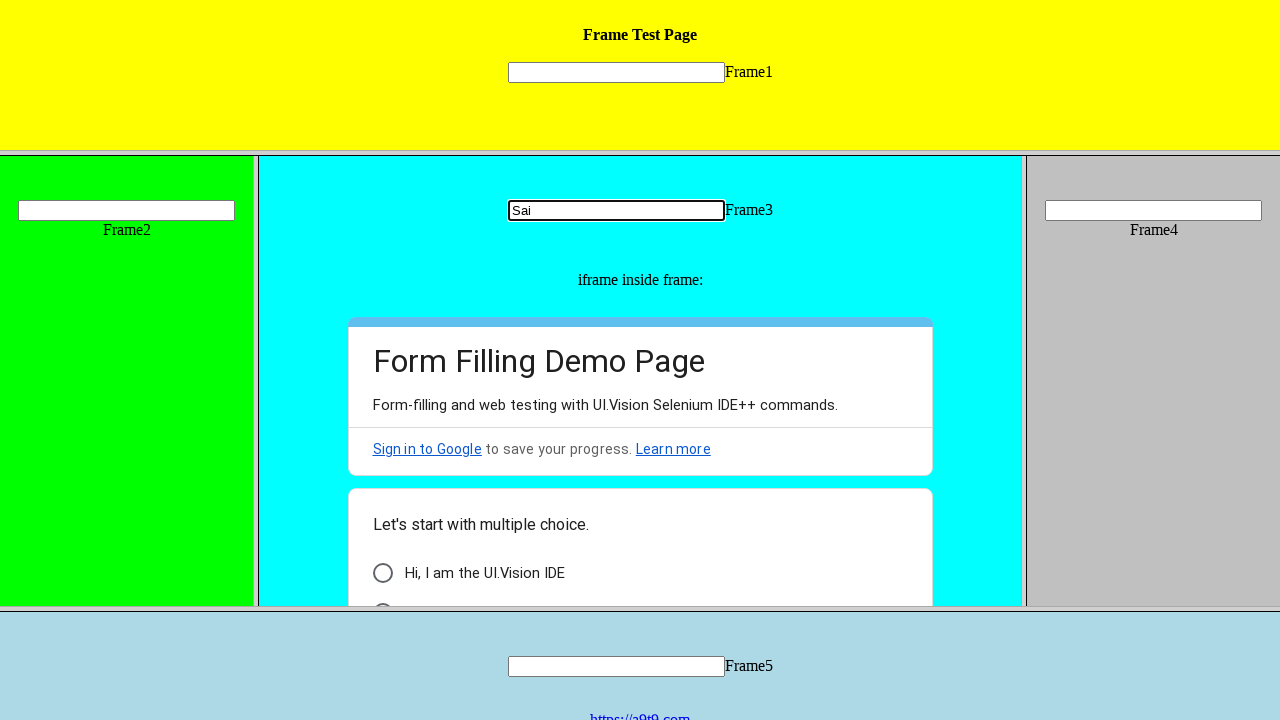

Waited 2 seconds for page to fully load
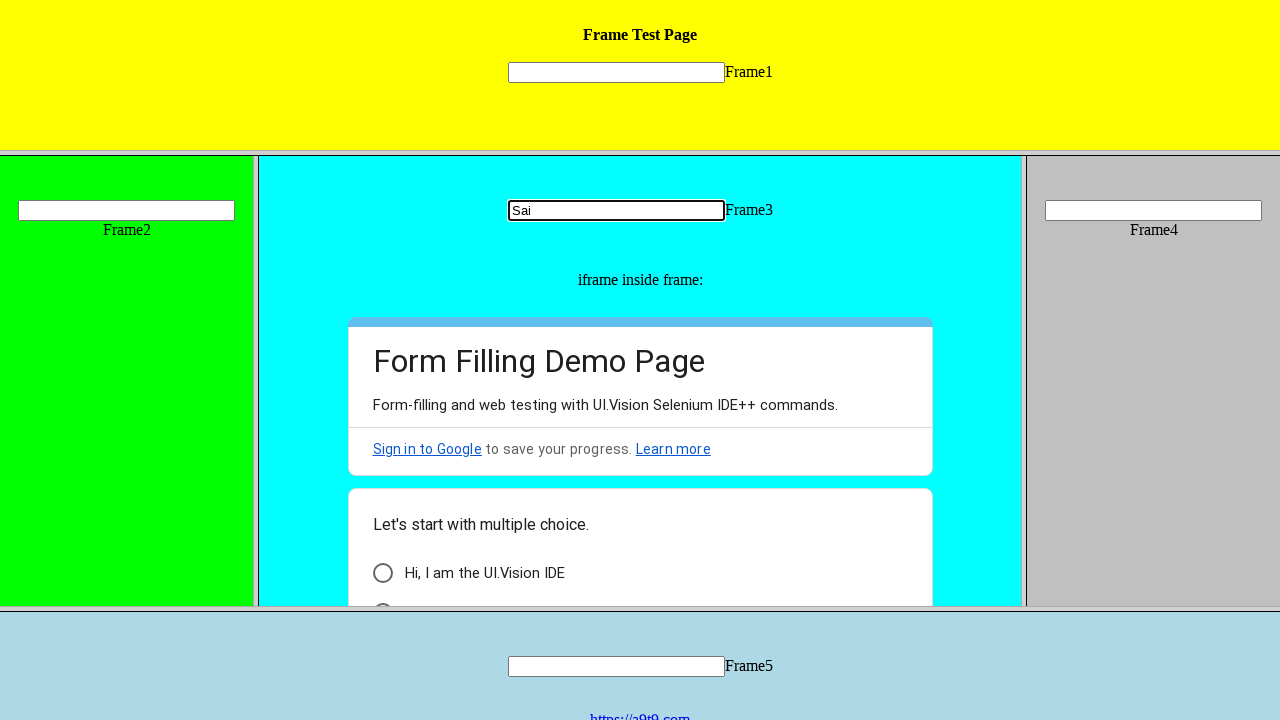

Located frame 1 with frame_1.html source
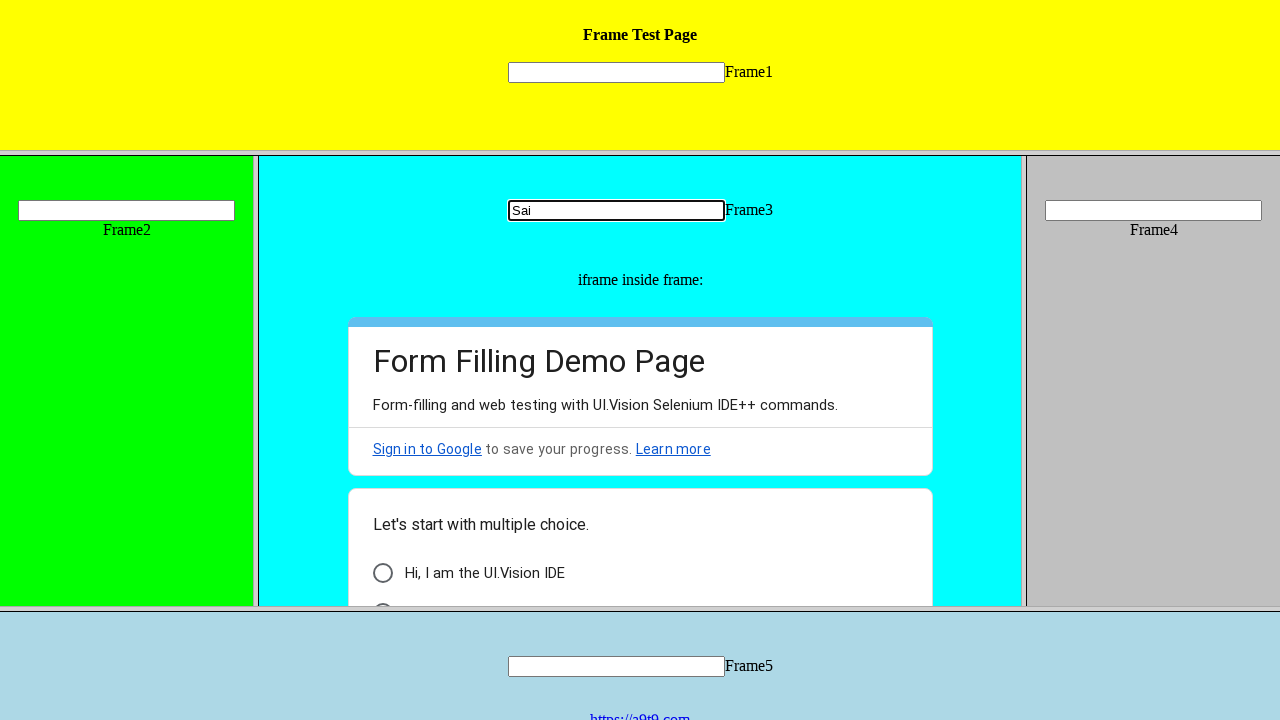

Failed to click element in frame 1 (element not found or not clickable) on frame[src='frame_1.html'] >> internal:control=enter-frame >> div.AB7Lab.Id5V1
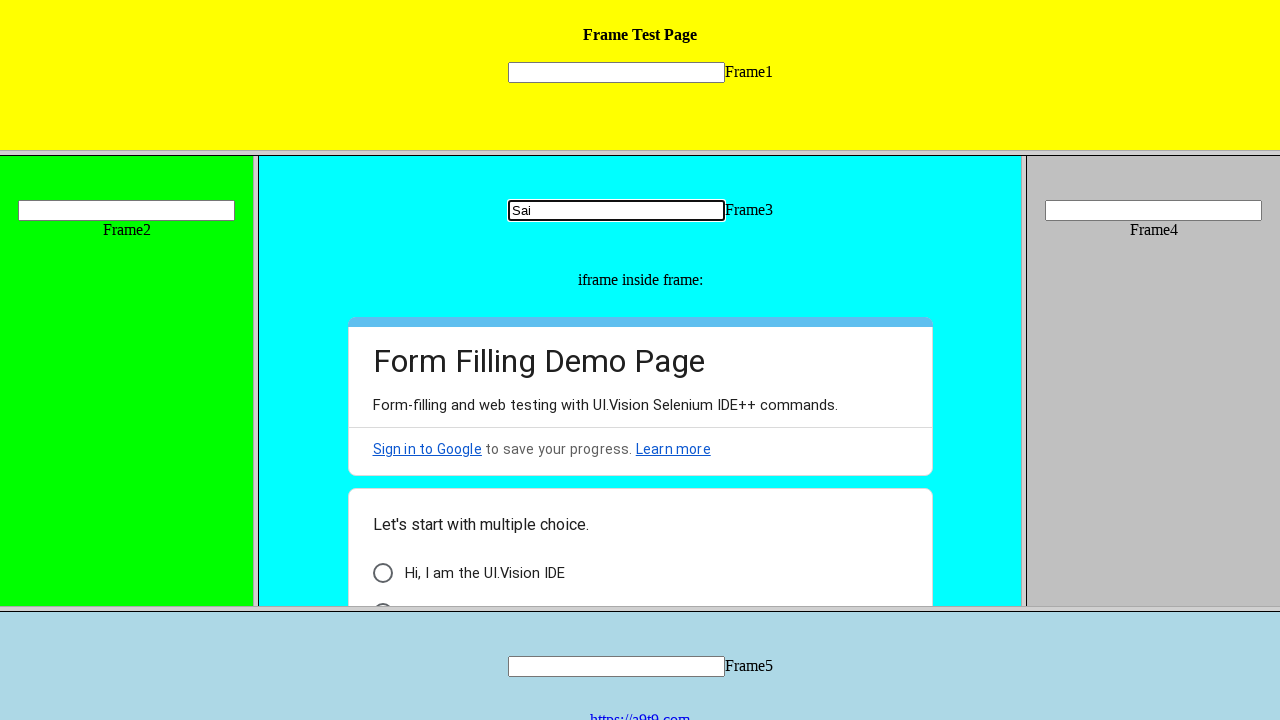

Waited 3 seconds for any interactions to complete
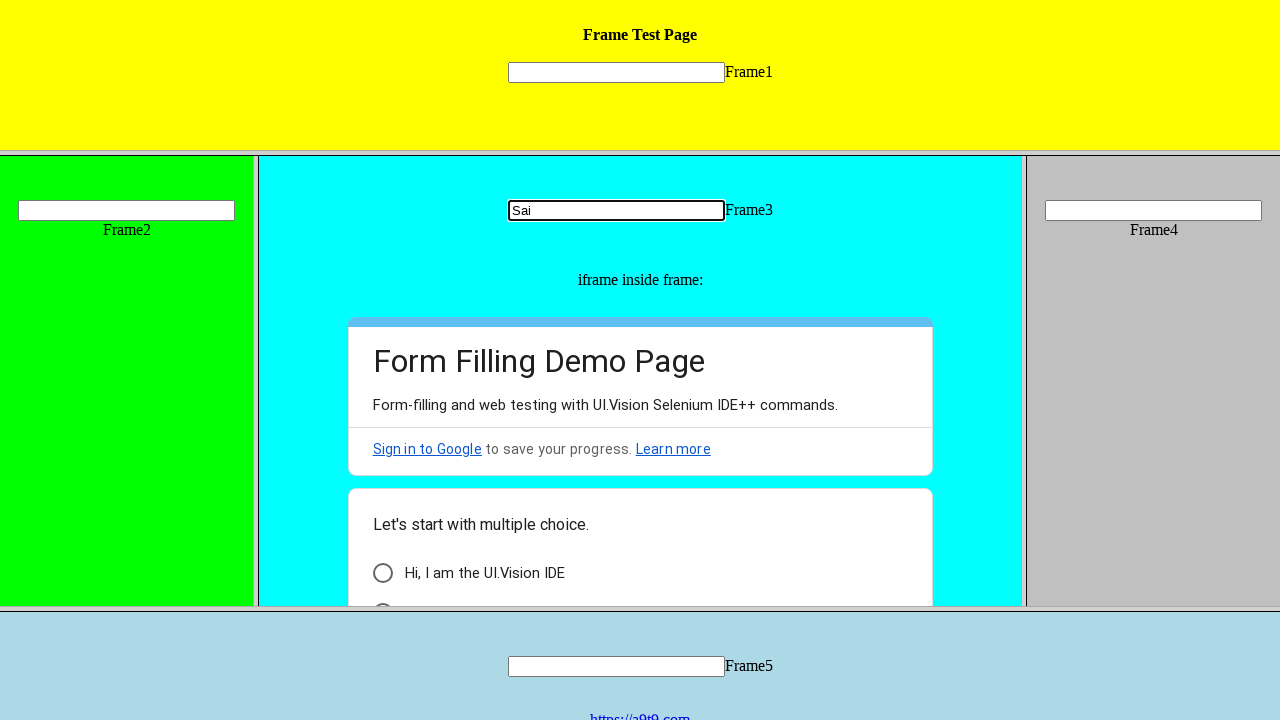

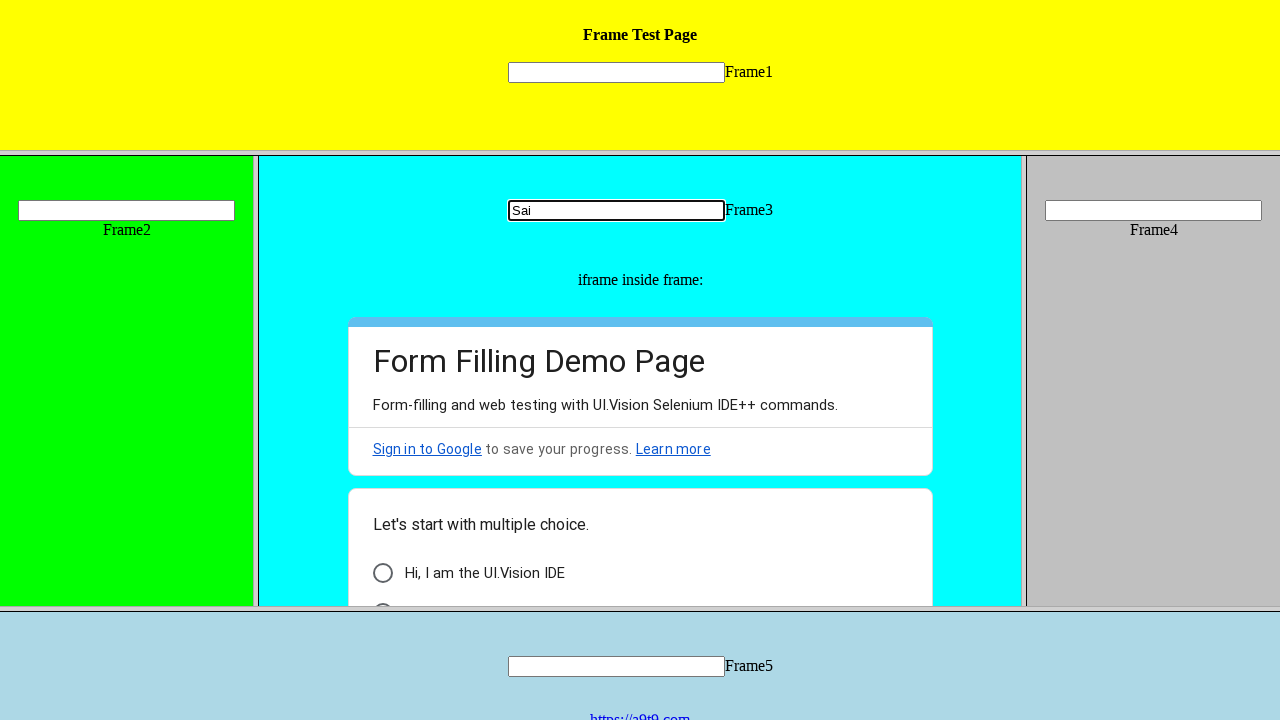